Navigates to an apartments.com listings page, waits for property listings to load, clicks on a building to view details, verifies the price/bed range info loads, then navigates back to the listings page.

Starting URL: https://www.apartments.com/carson-ca/

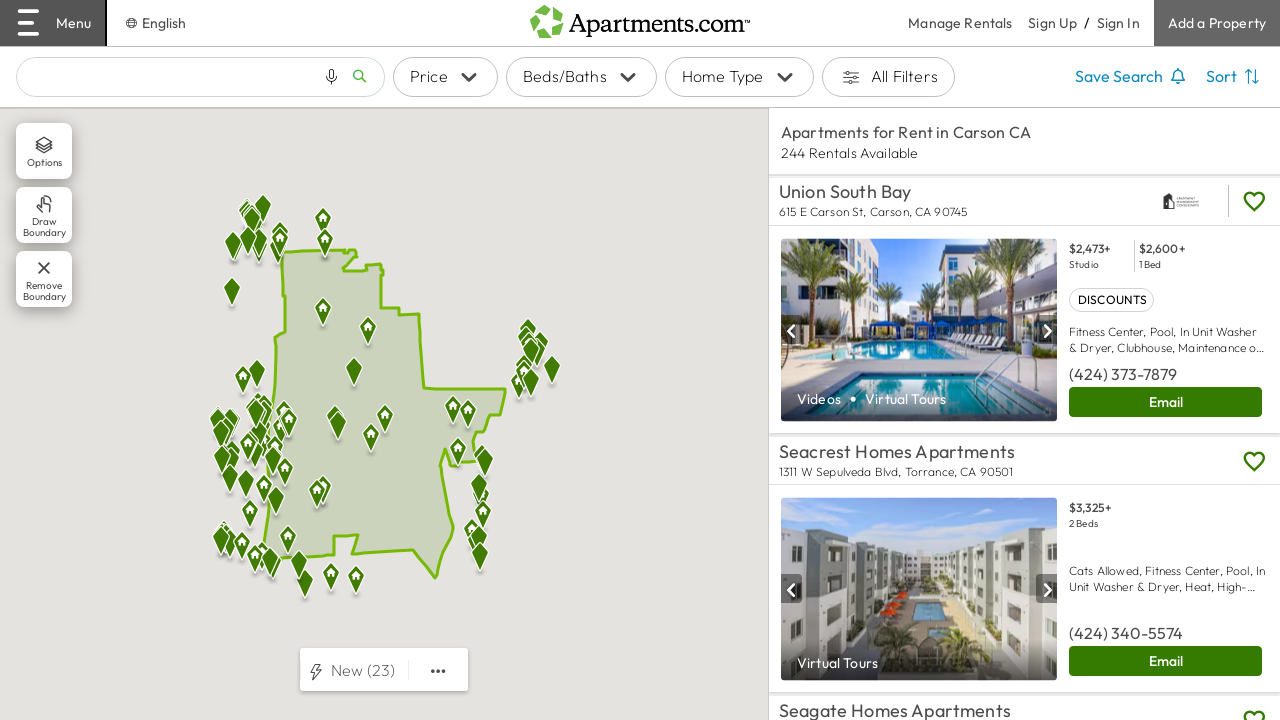

Waited for placard container with listings to load
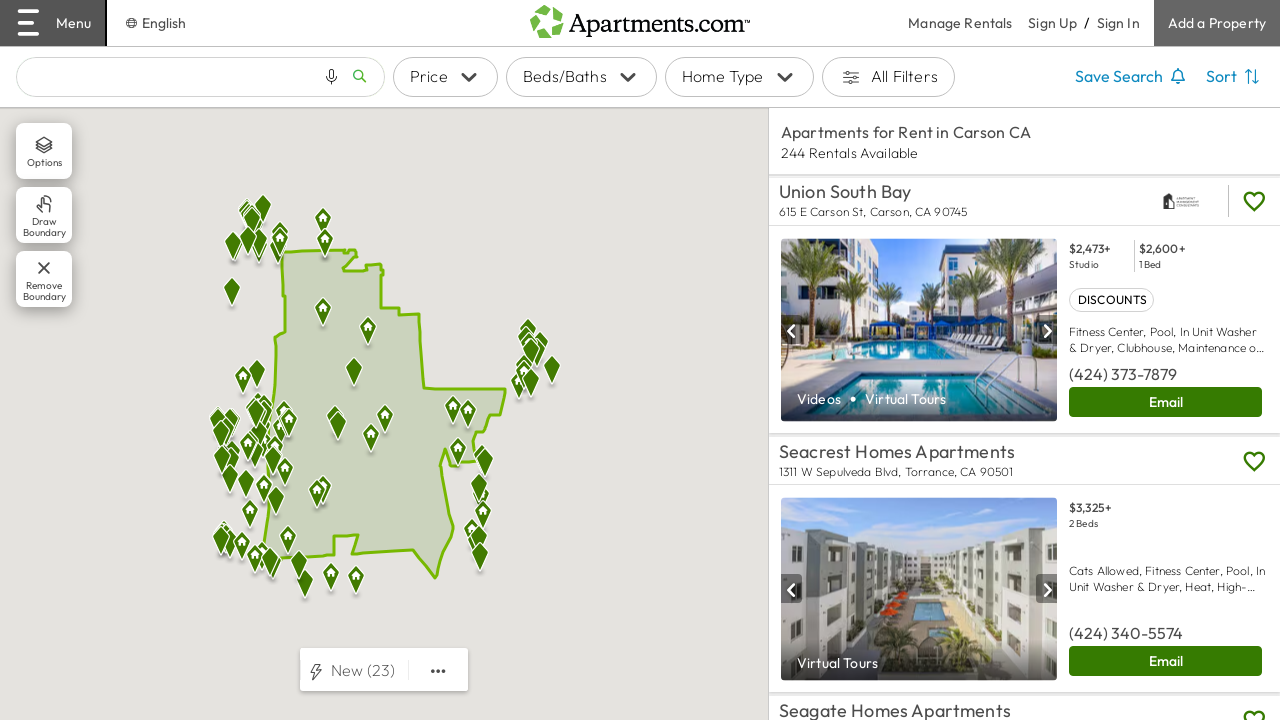

Waited for individual building listings to appear
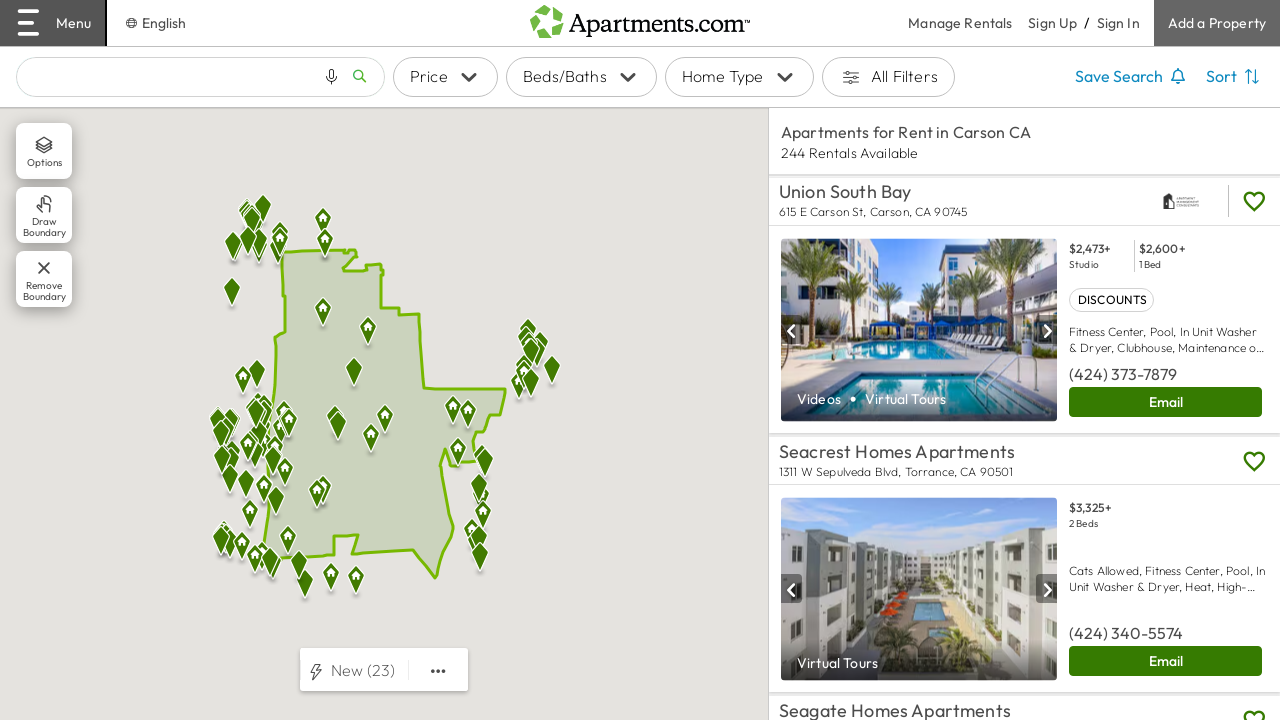

Clicked on the first building listing at (1024, 306) on li.mortar-wrapper >> nth=0
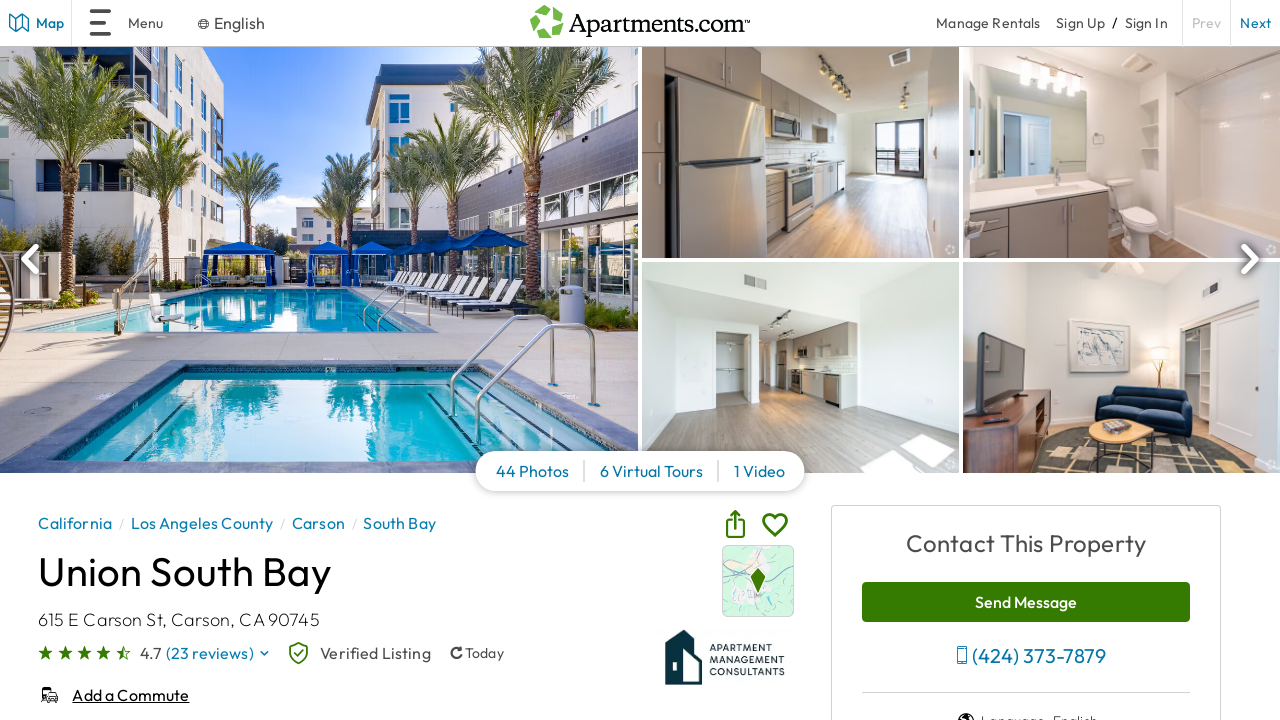

Waited for building detail page with price/bed range info to load
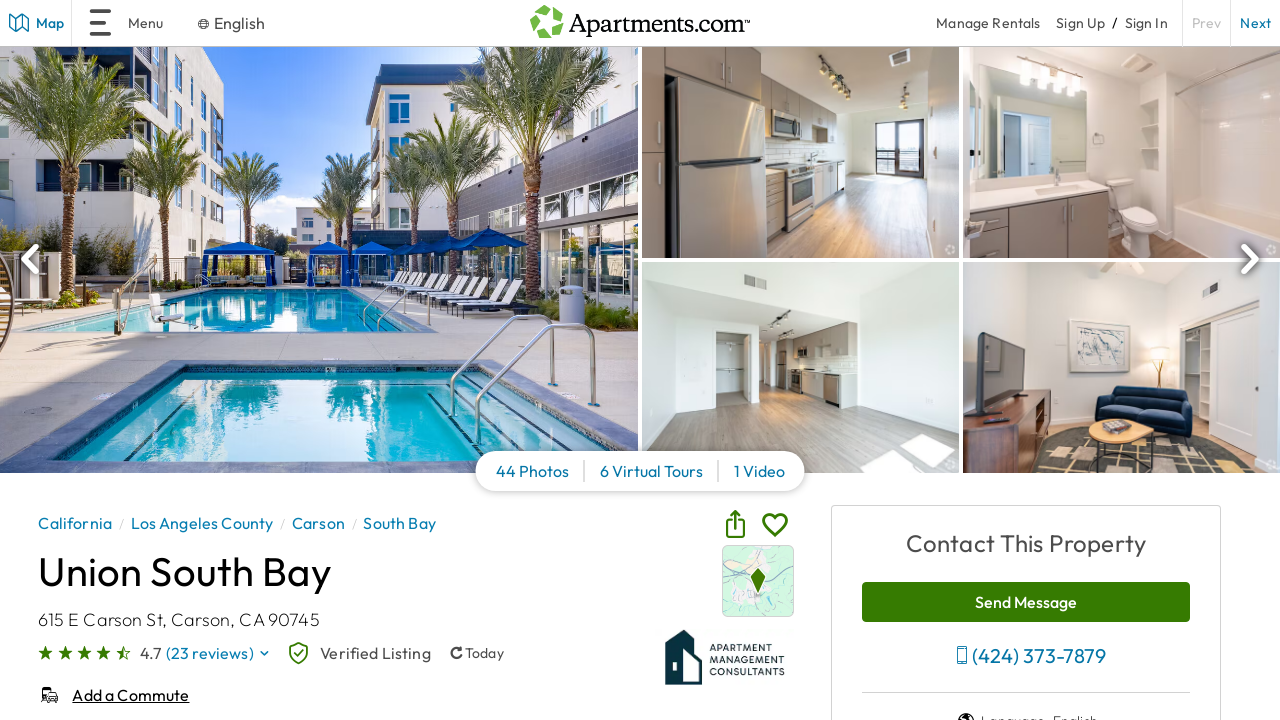

Navigated back to the listings page
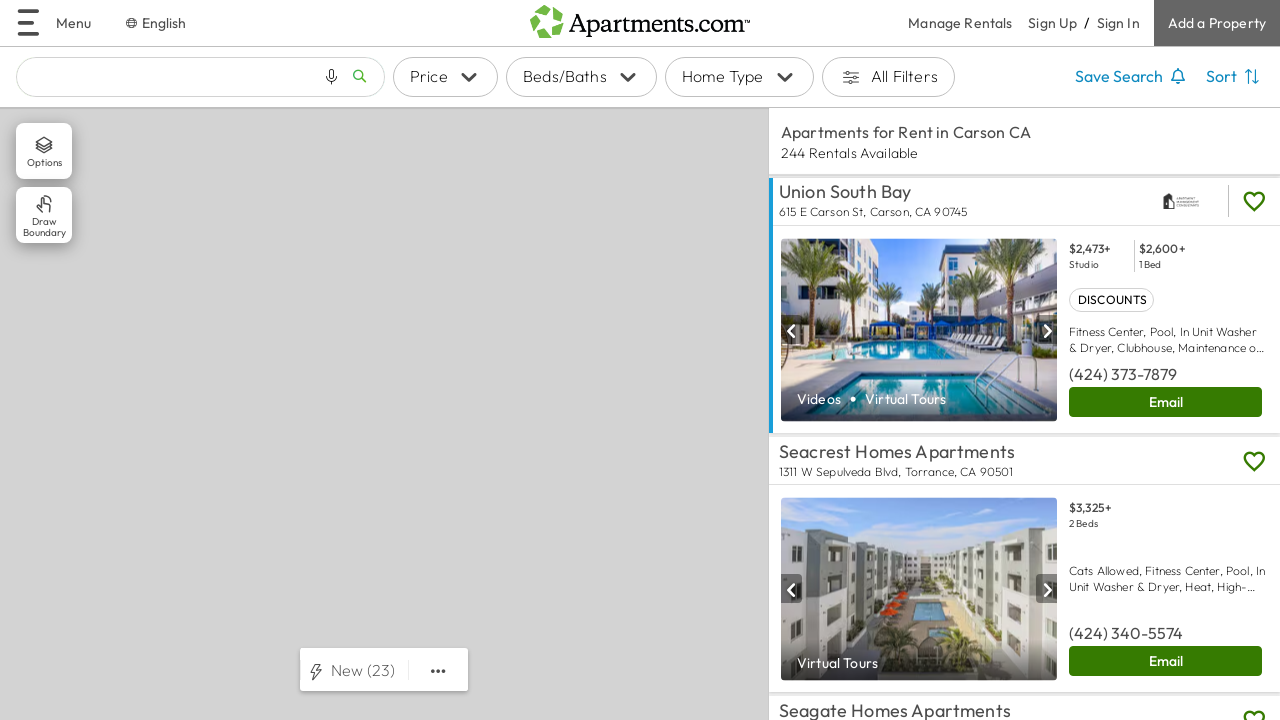

Waited for building listings to load again after navigation
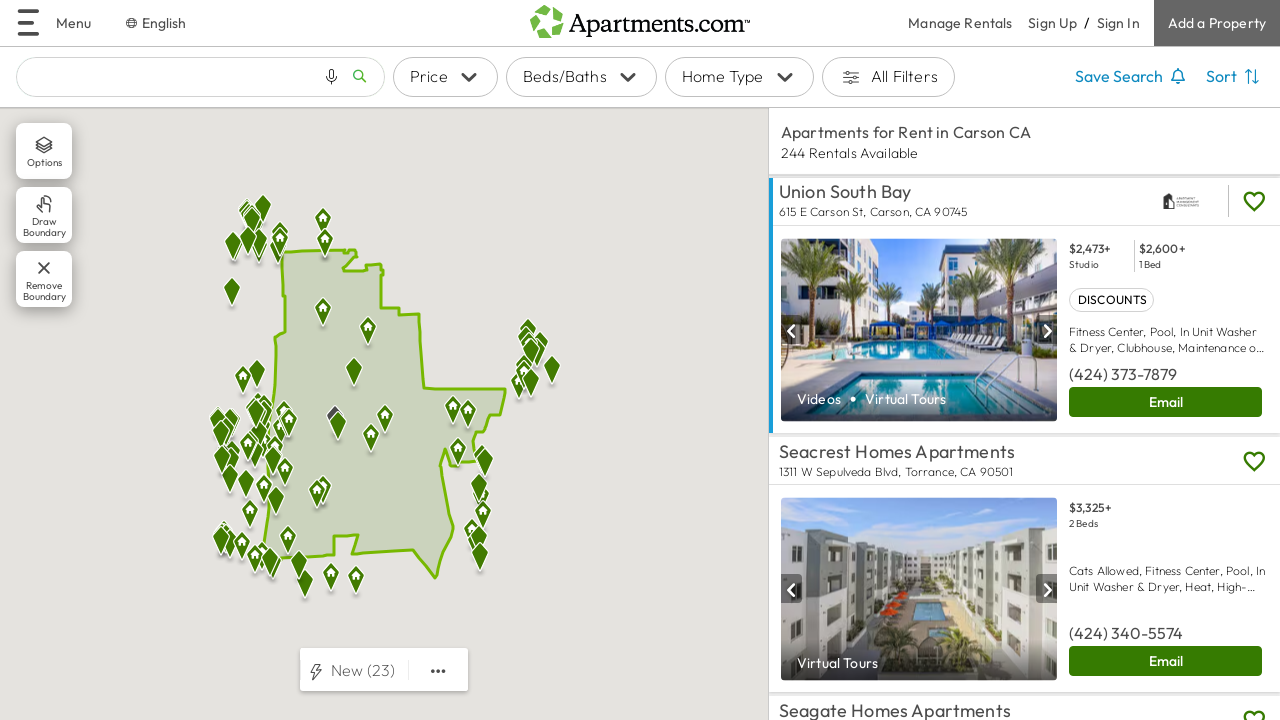

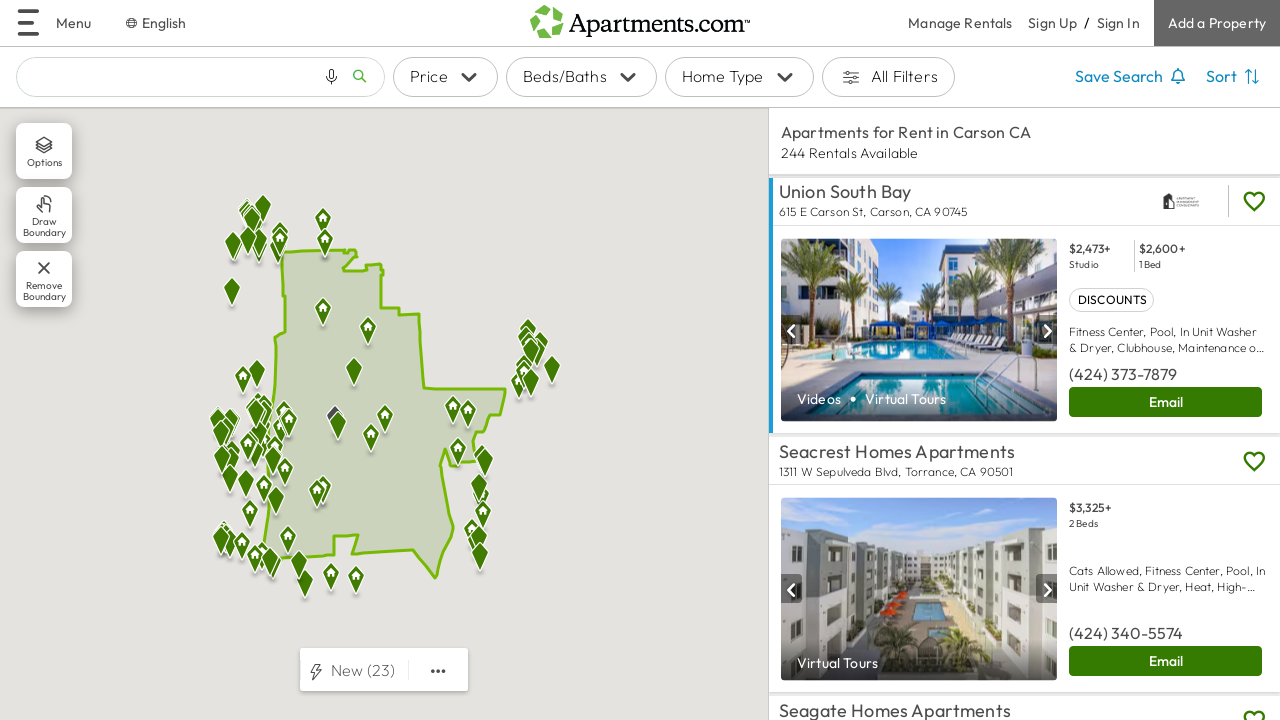